Opens the OrangeHRM demo site and waits for the page to load. This is a basic browser automation that navigates to the site without performing any login actions.

Starting URL: https://opensource-demo.orangehrmlive.com/

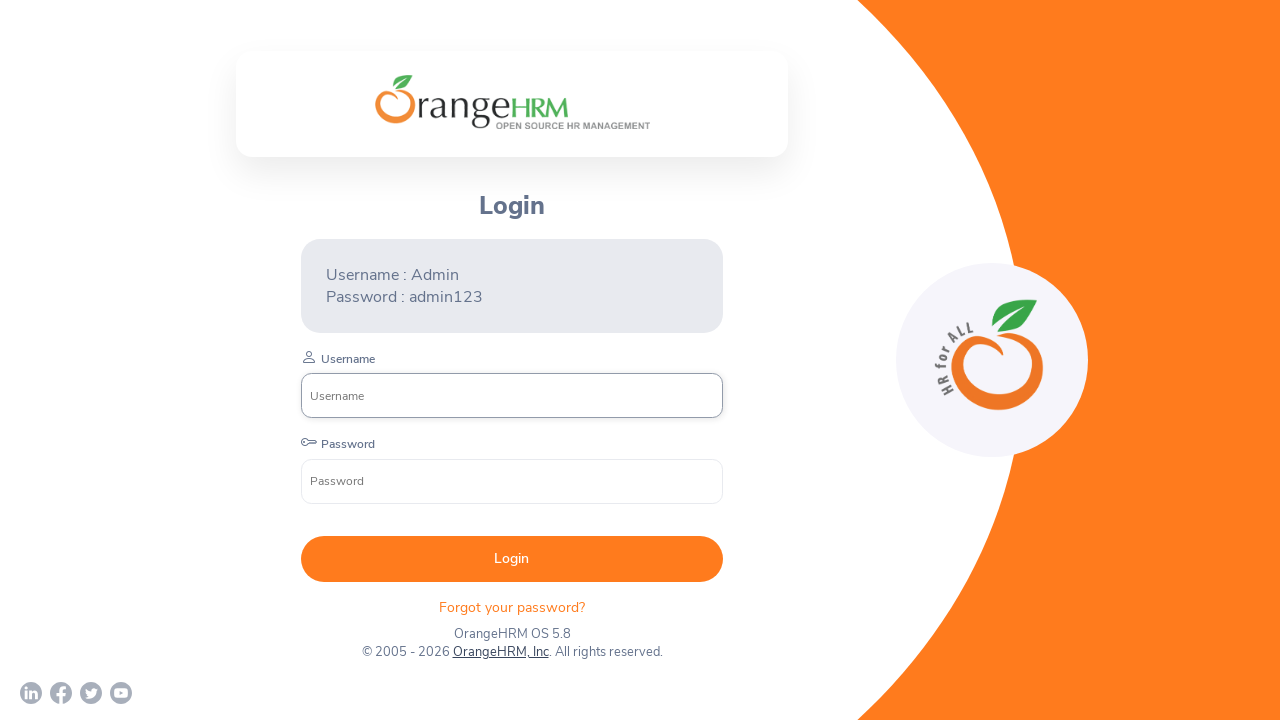

Navigated to OrangeHRM demo site
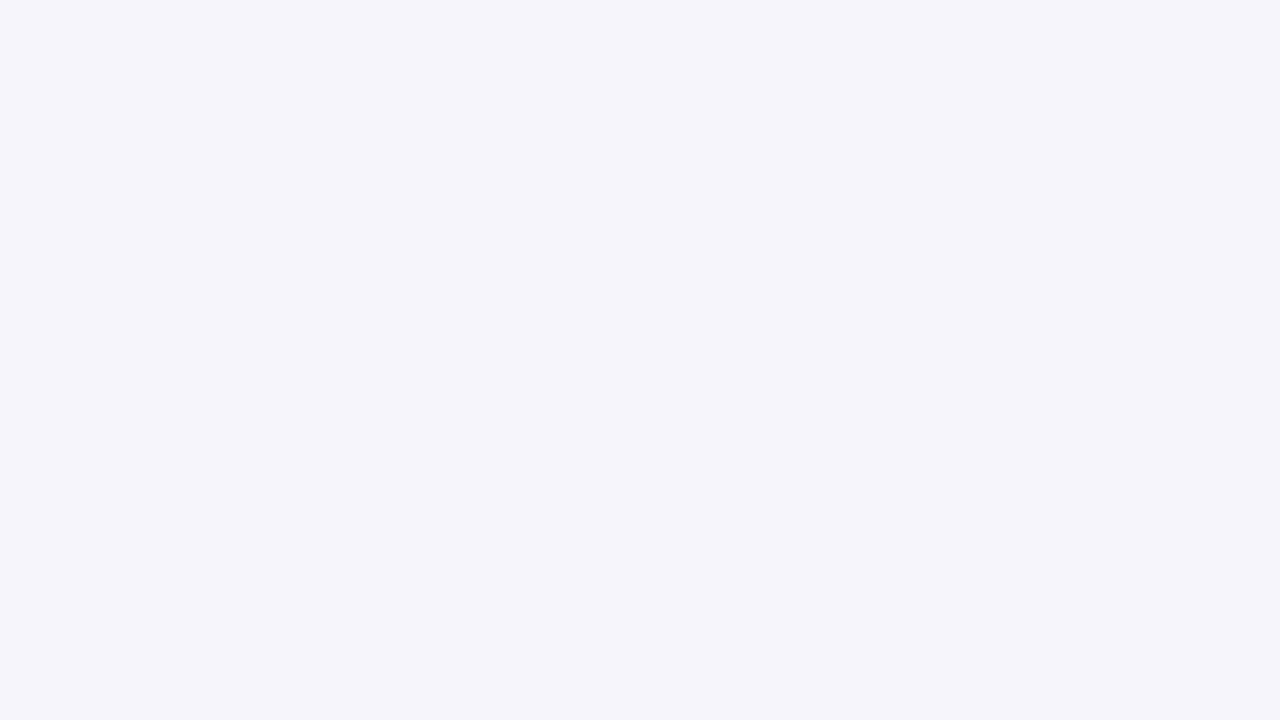

Login form loaded and username input field is visible
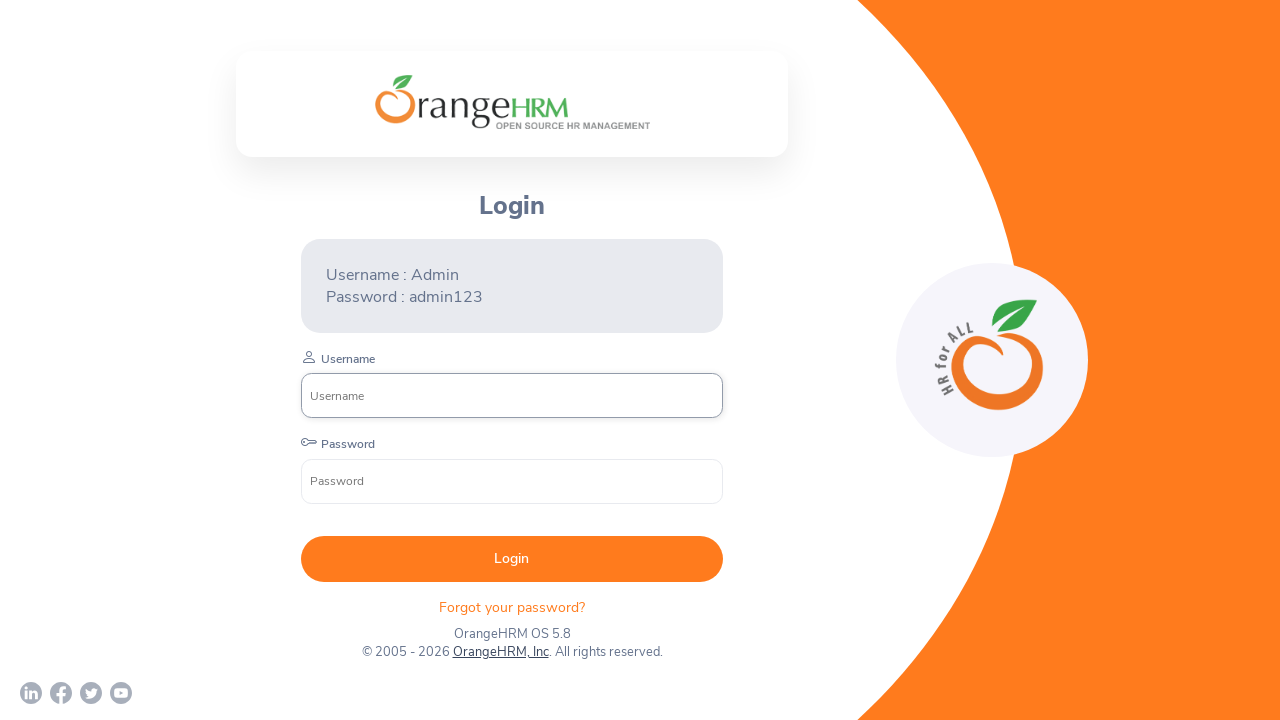

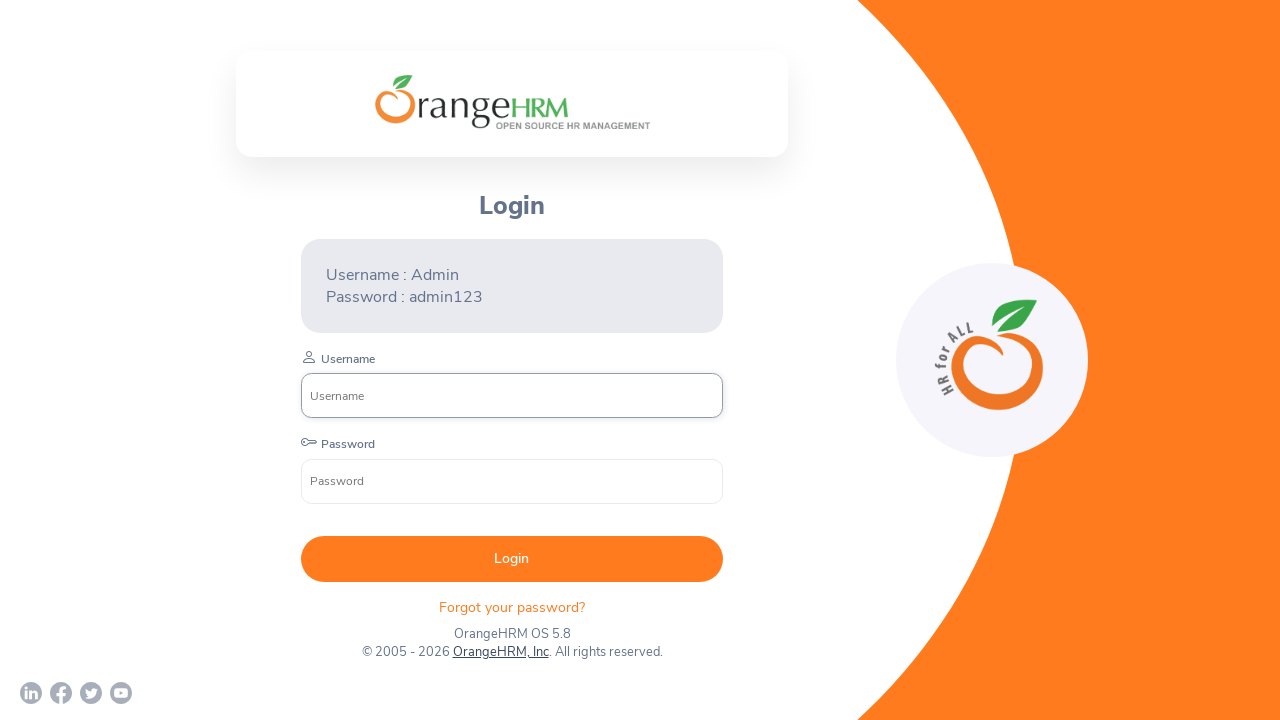